Tests the autocomplete functionality by typing "uni" in the search box, selecting "United Kingdom" from suggestions, submitting the form, and verifying the result

Starting URL: https://testcenter.techproeducation.com/index.php?page=autocomplete

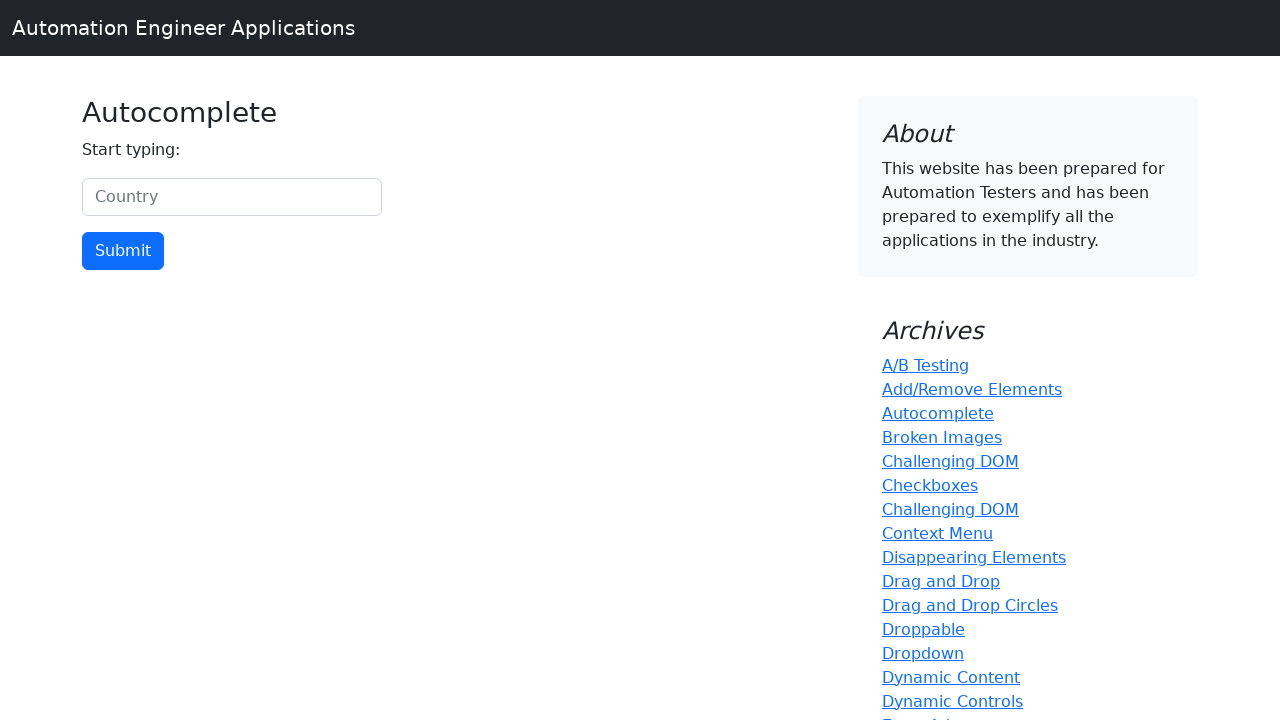

Typed 'uni' in the search box on #myCountry
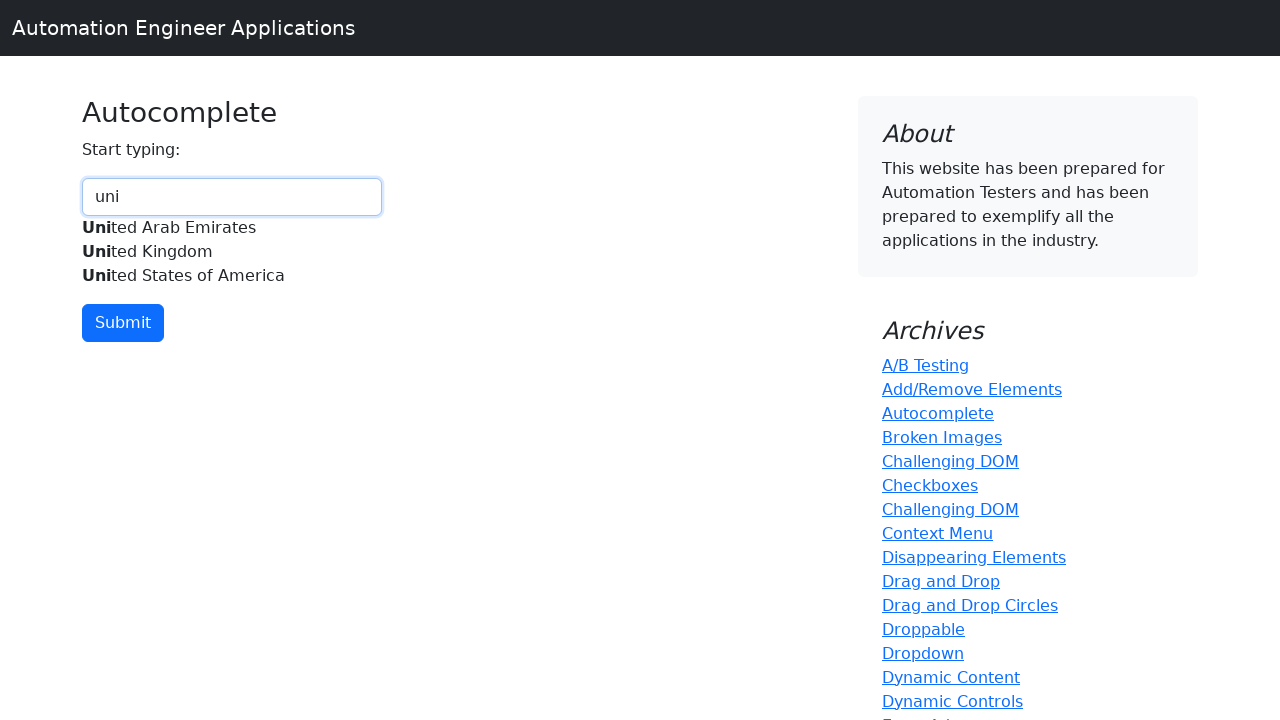

Autocomplete suggestions appeared with 'United Kingdom' option
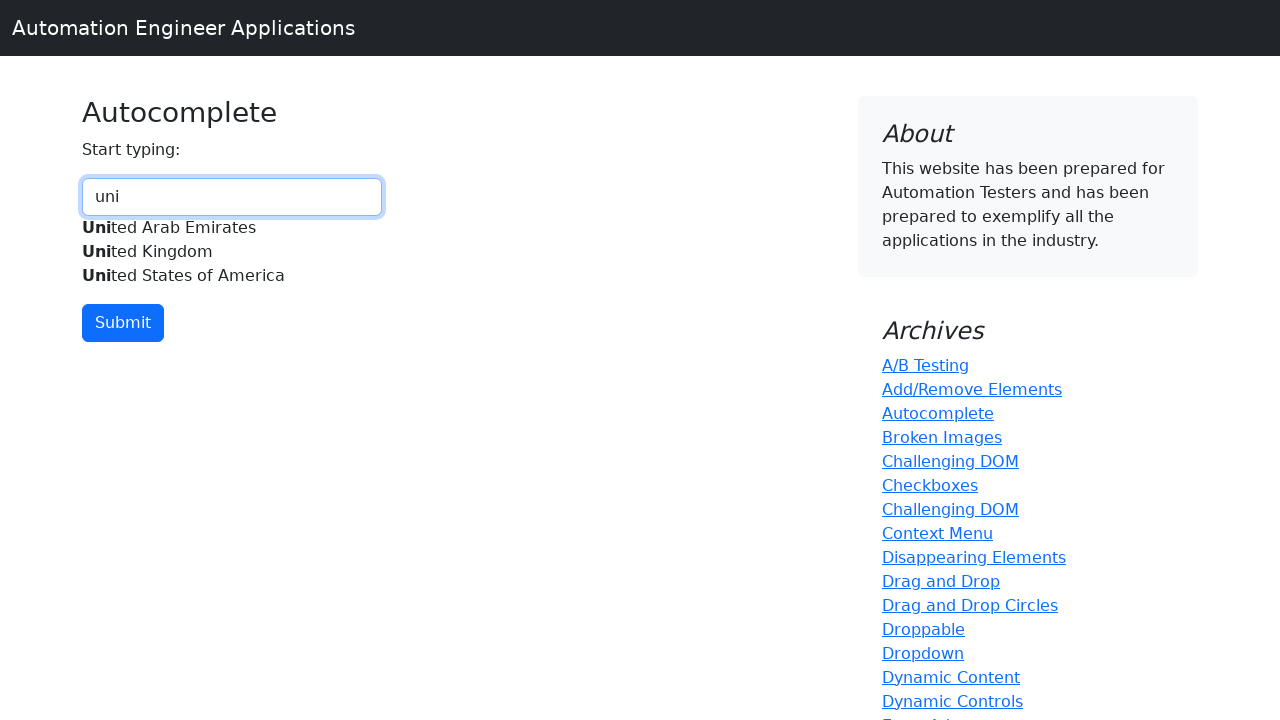

Selected 'United Kingdom' from the autocomplete suggestions at (232, 252) on xpath=//div[@id='myCountryautocomplete-list']//*[.='United Kingdom']
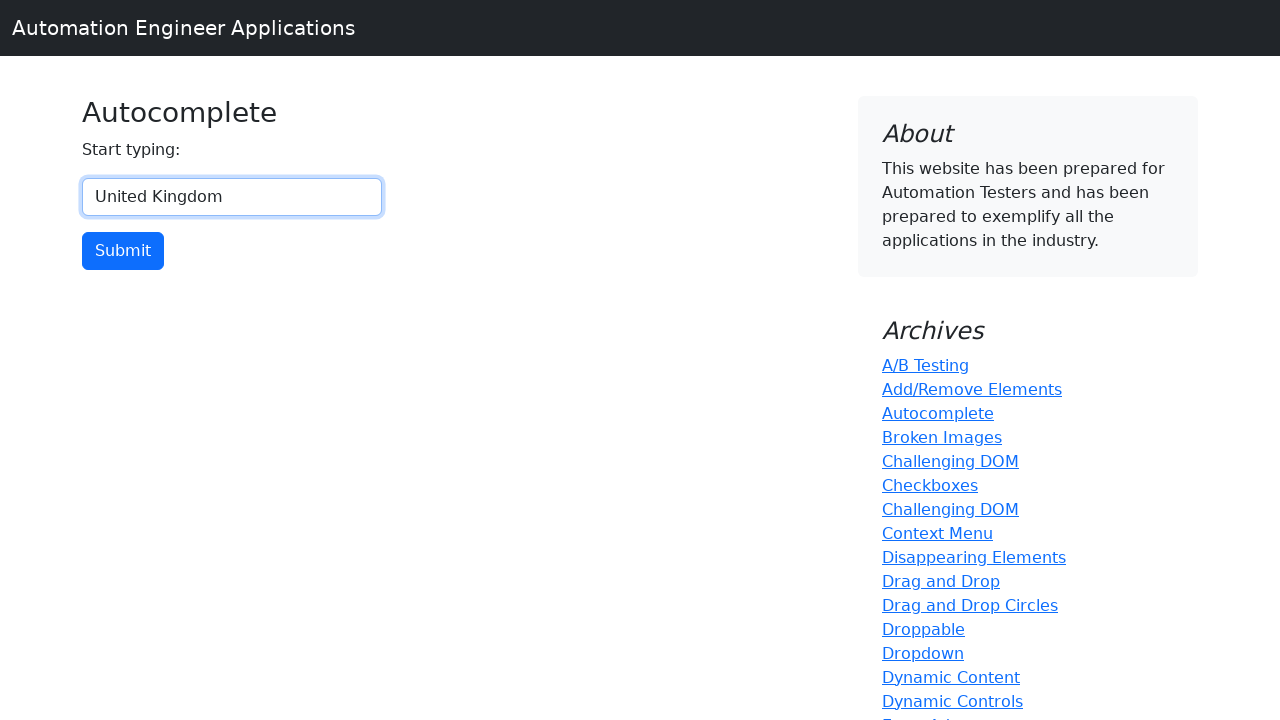

Clicked the submit button at (123, 251) on input[type='button']
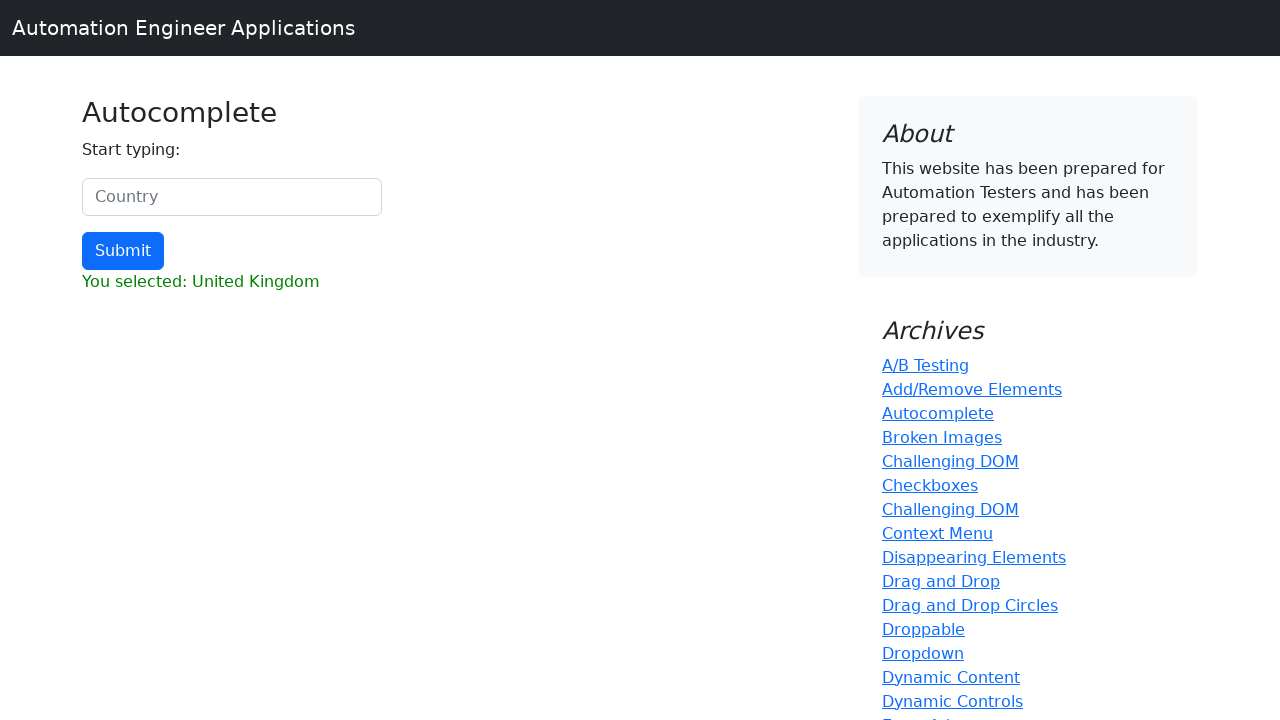

Result element appeared on the page
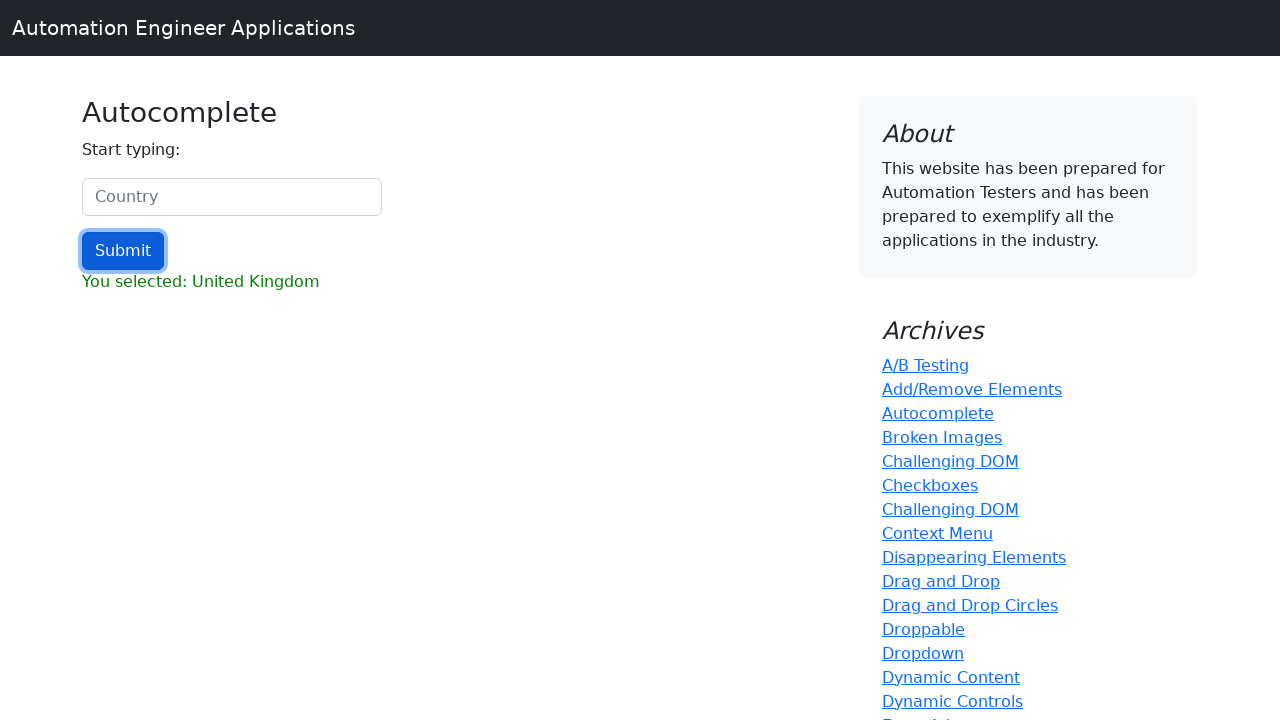

Retrieved result text content
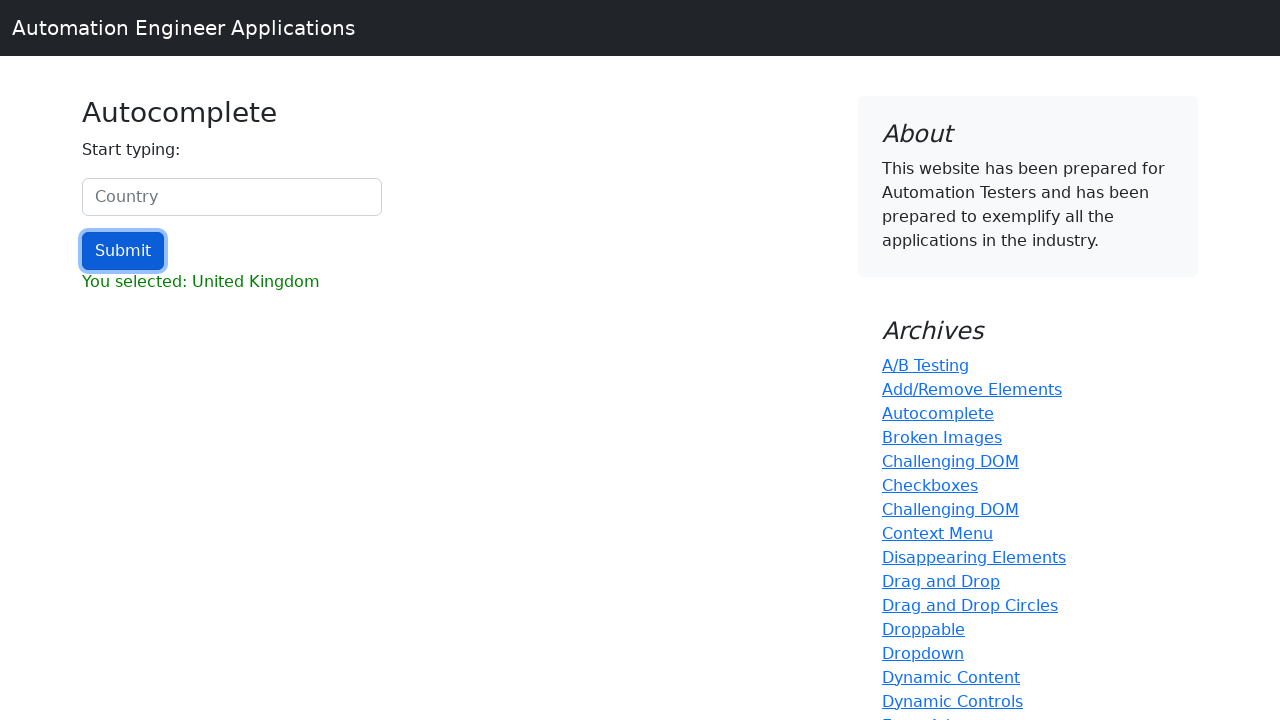

Verified that result contains 'United Kingdom'
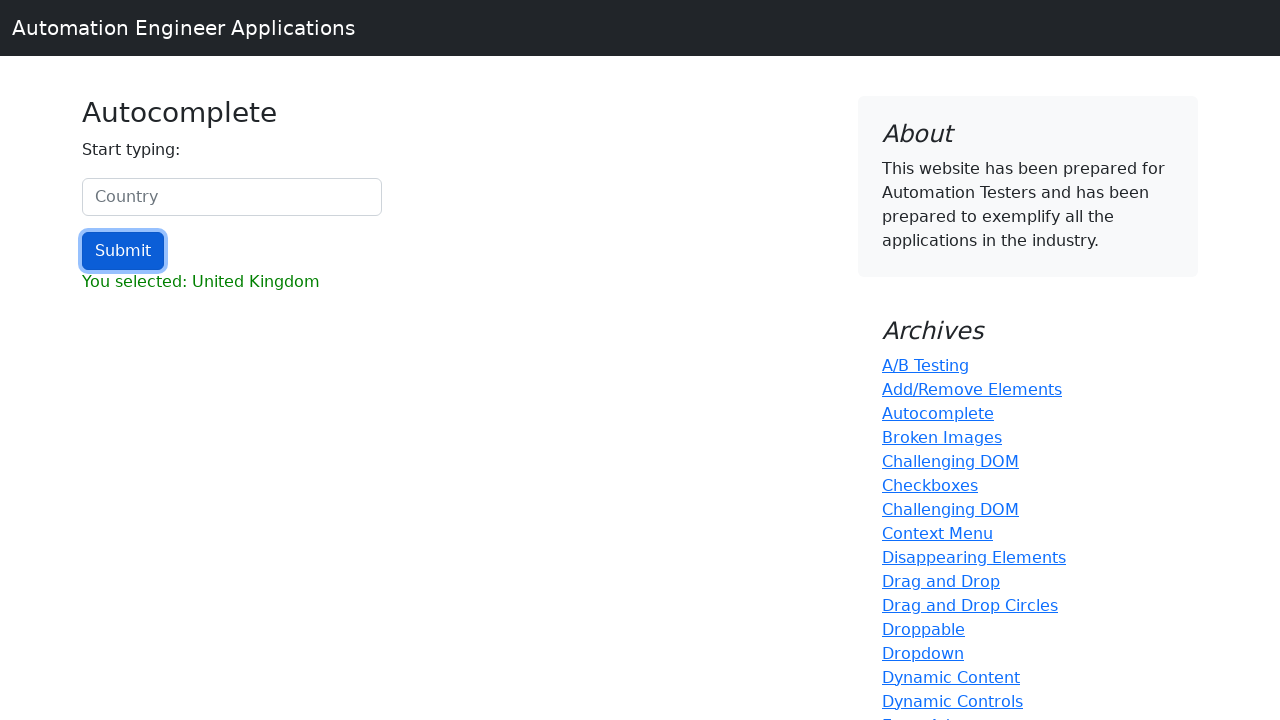

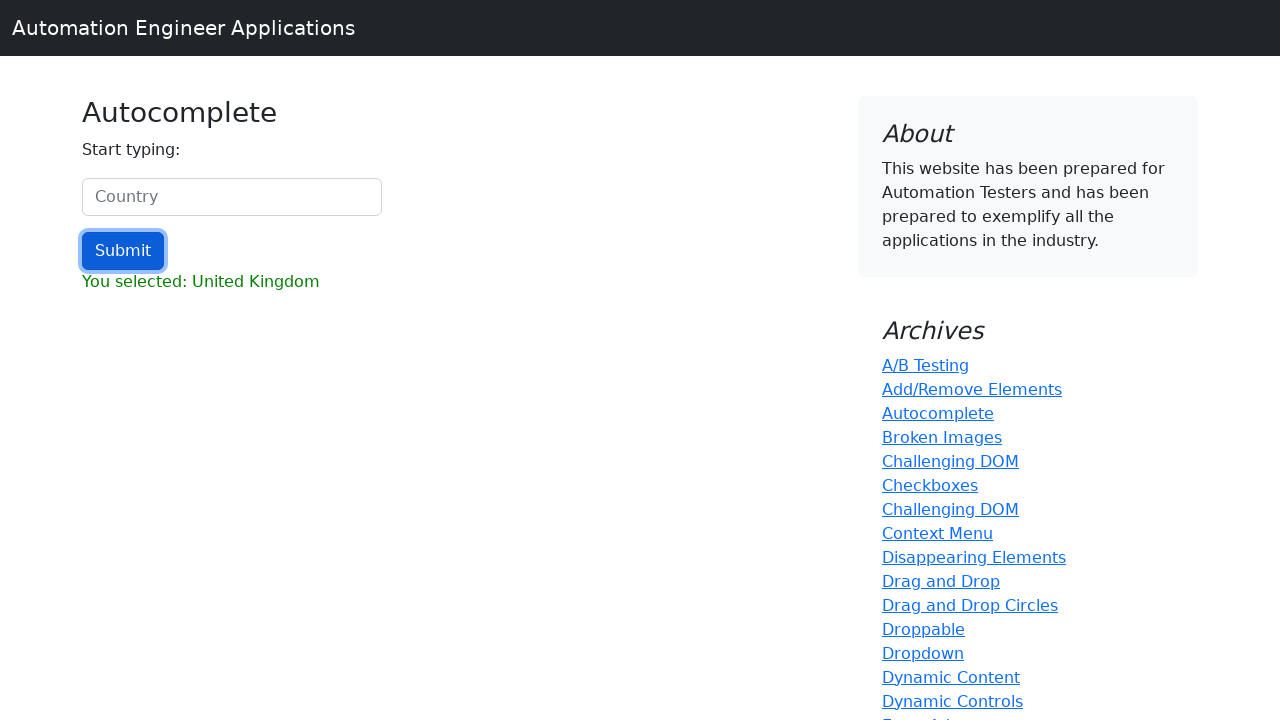